Tests infinite scroll functionality by navigating to the infinite scroll page, scrolling down multiple times, and then scrolling back up

Starting URL: http://the-internet.herokuapp.com/

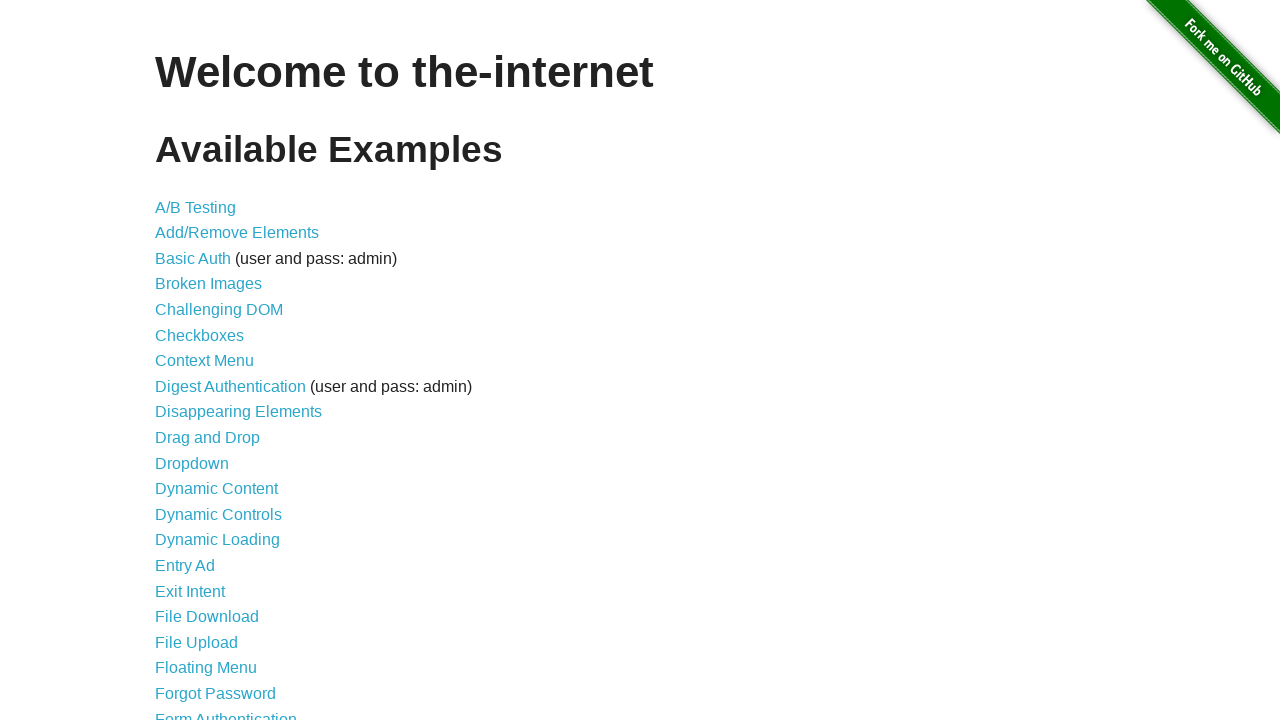

Clicked on 'Infinite Scroll' link at (201, 360) on text=Infinite Scroll
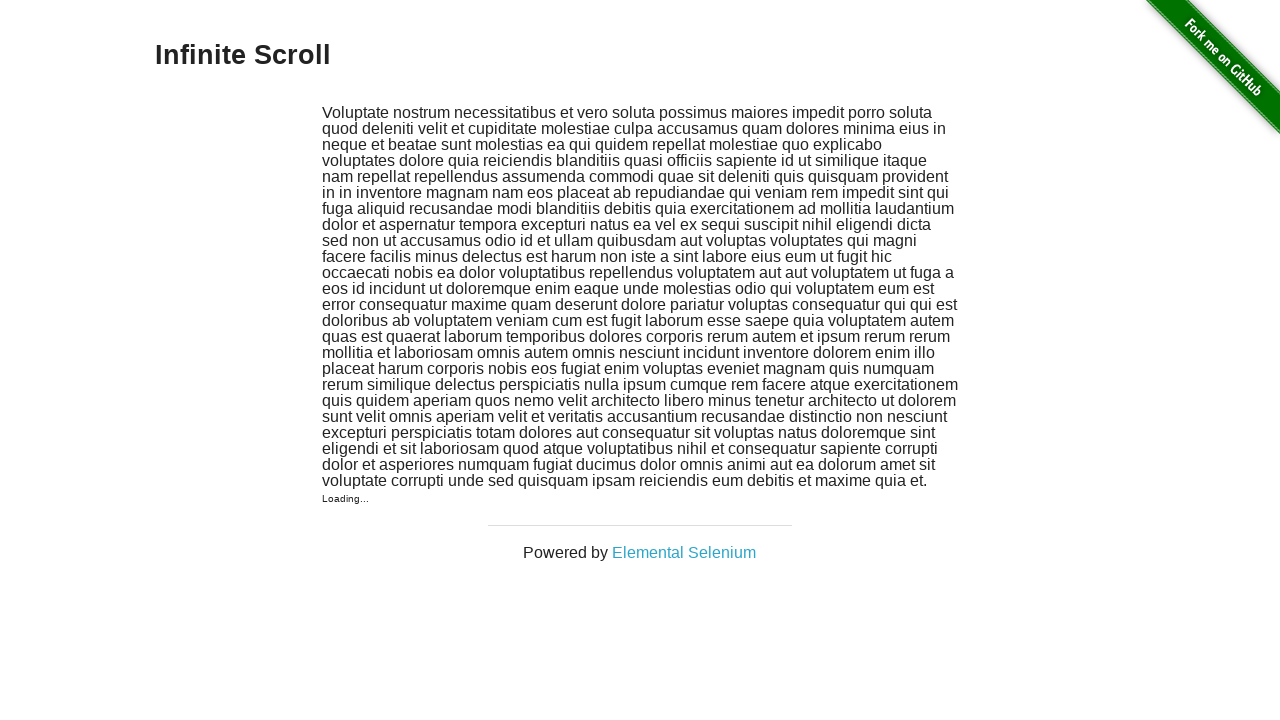

Infinite Scroll page loaded and network idle
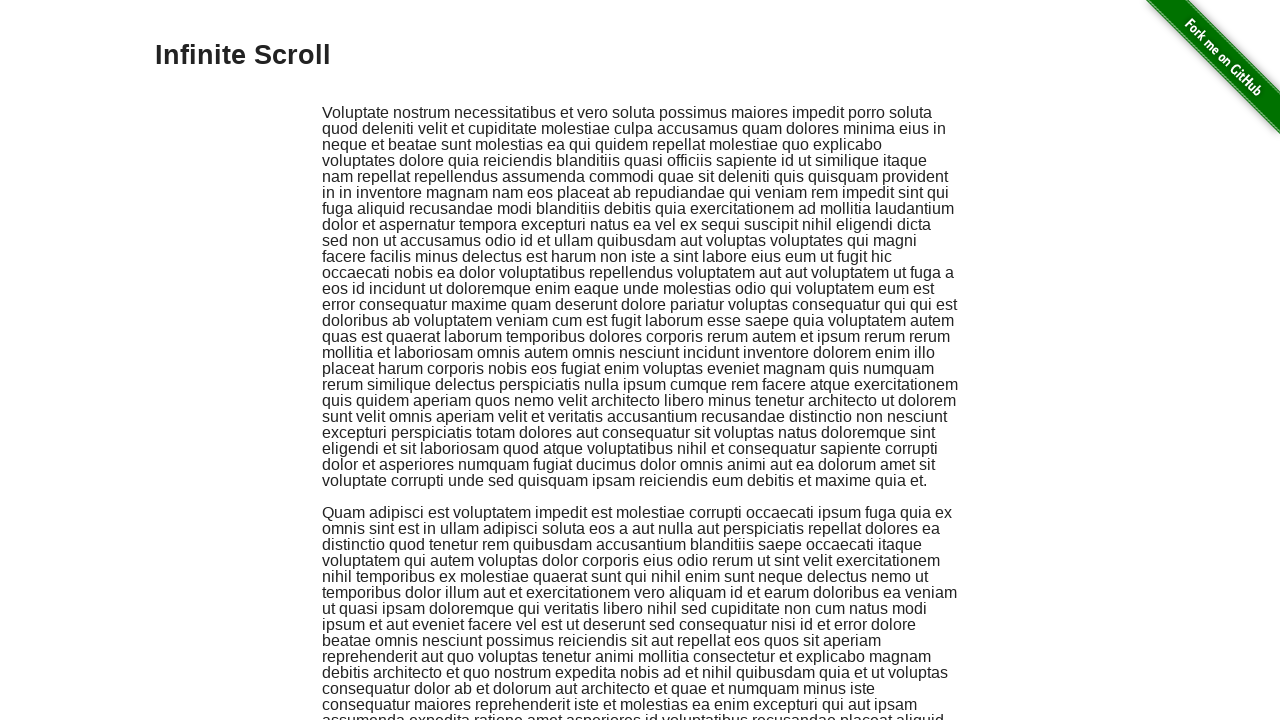

Pressed PageDown to scroll down (first scroll)
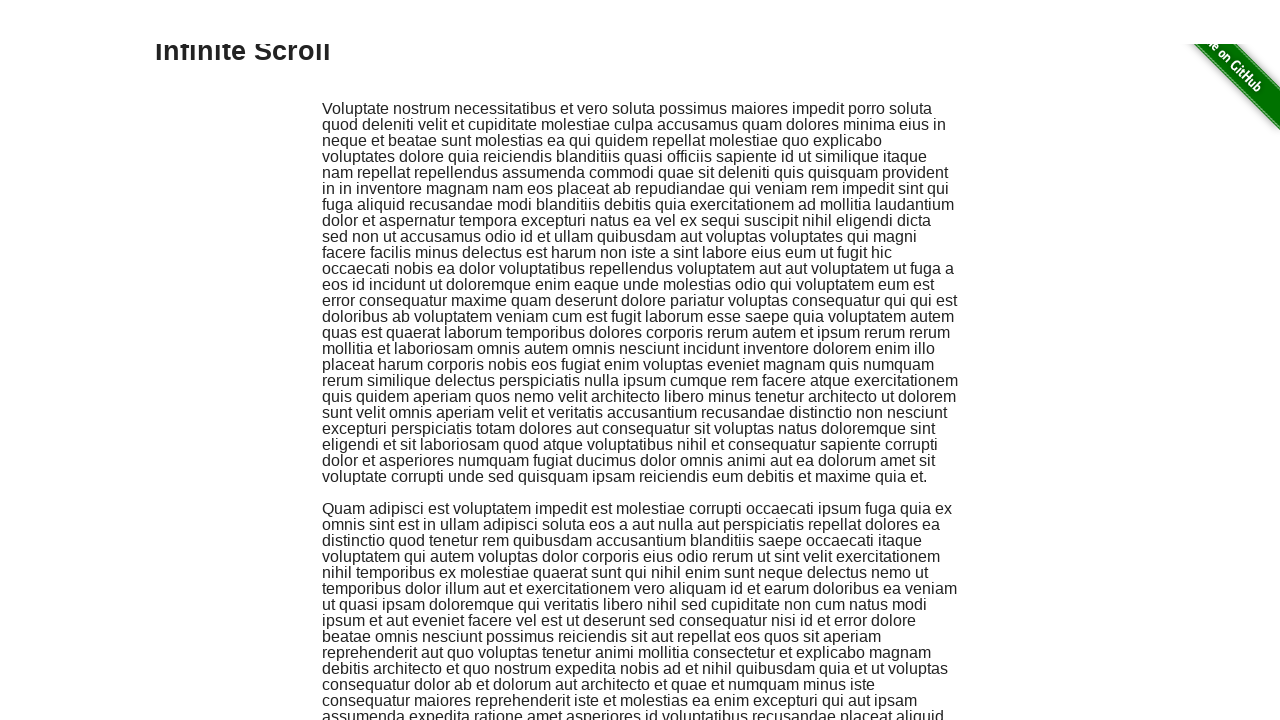

Waited 2 seconds for content to load after first scroll
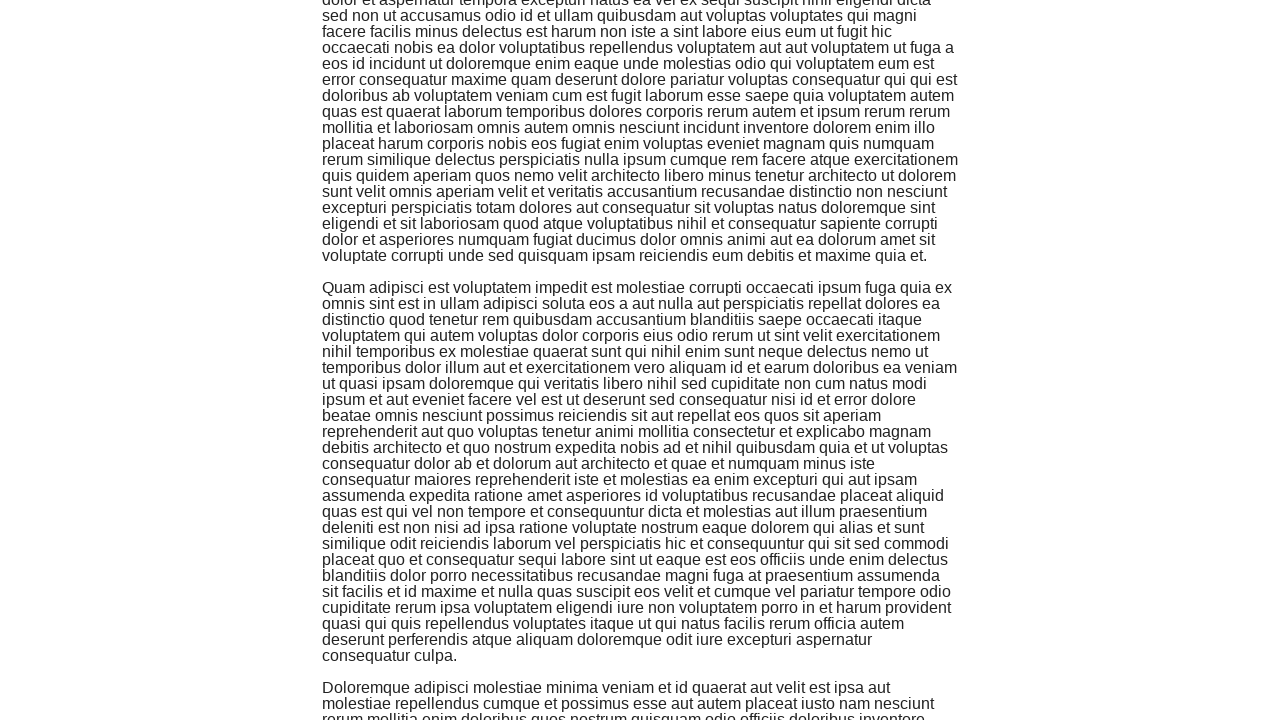

Pressed PageDown to scroll down (second scroll)
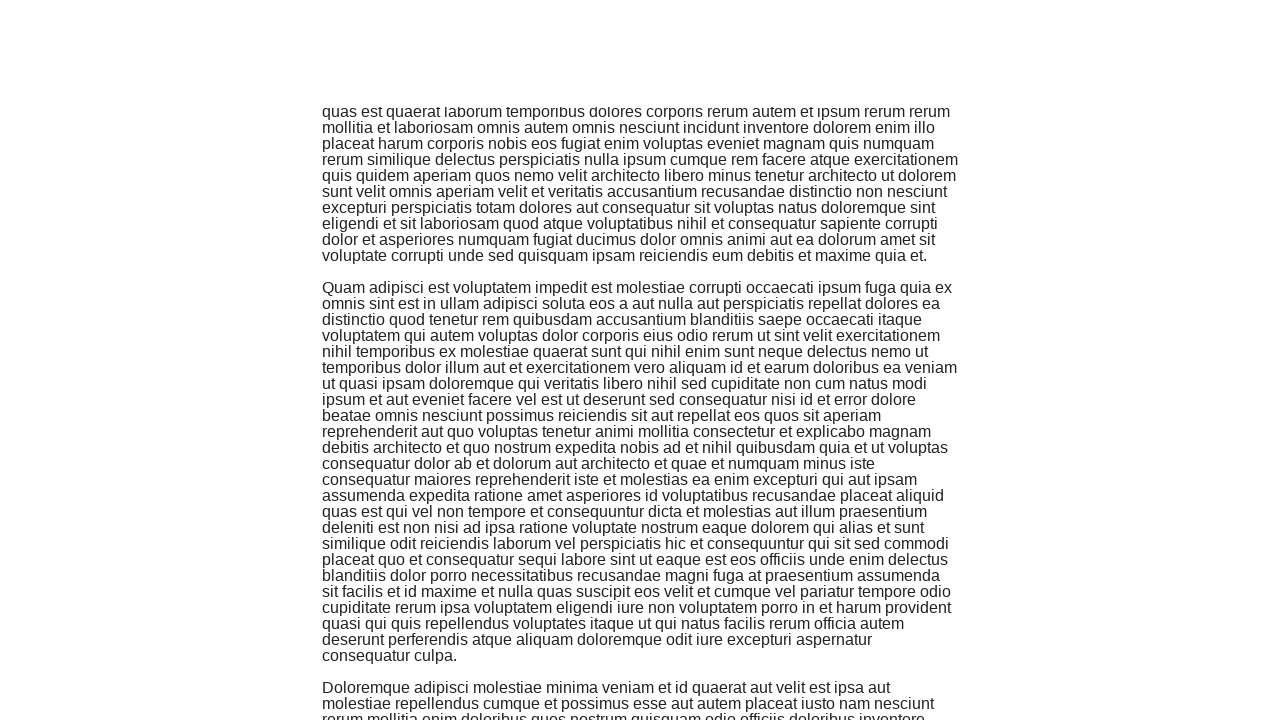

Waited 2 seconds for content to load after second scroll
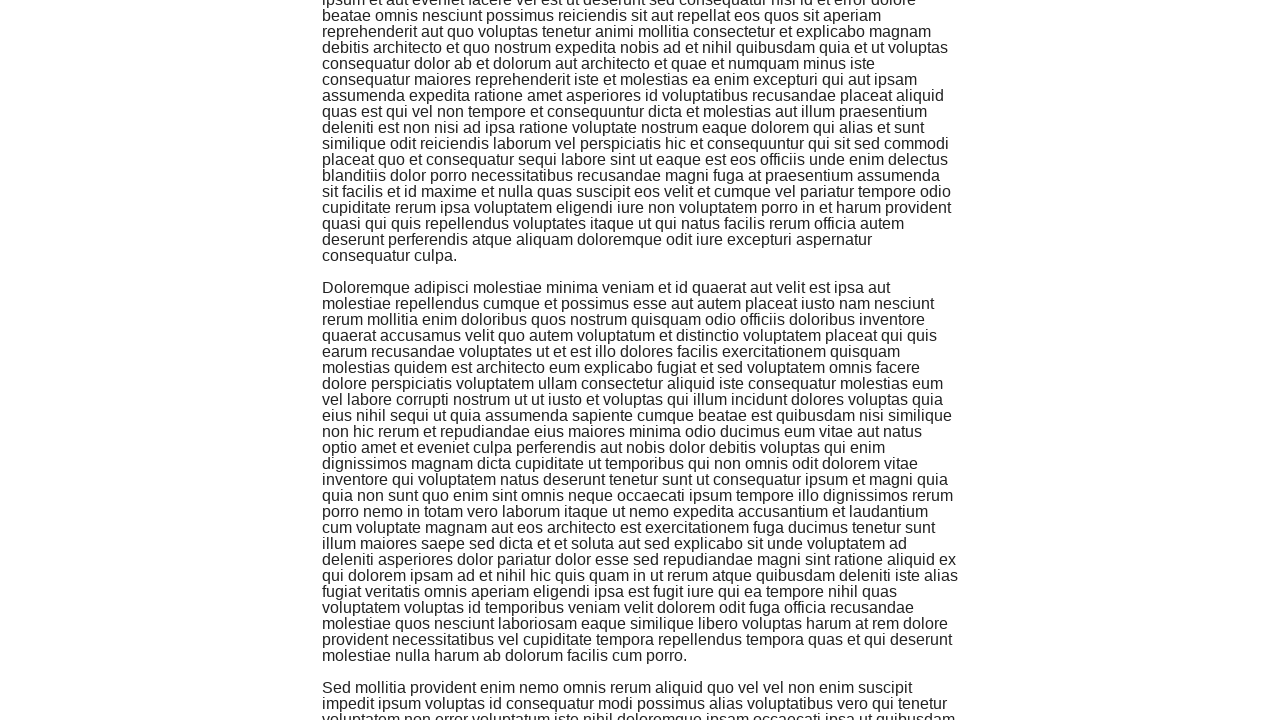

Pressed PageUp to scroll back up
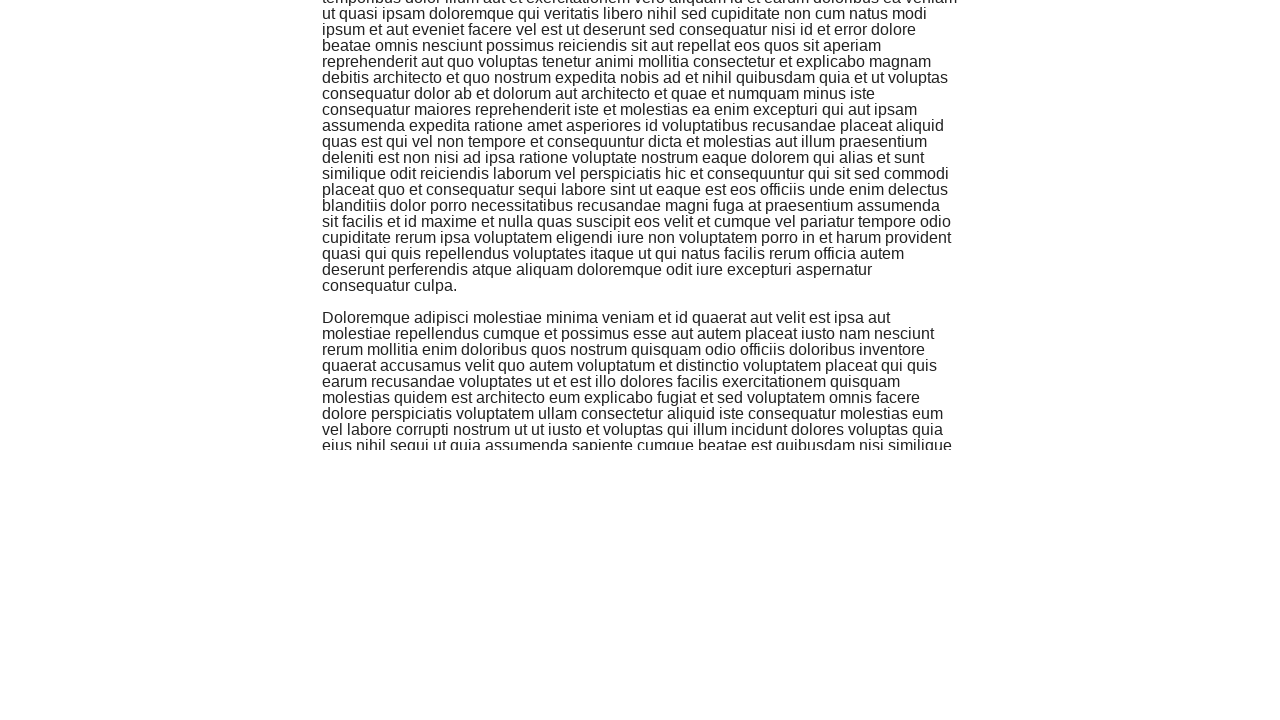

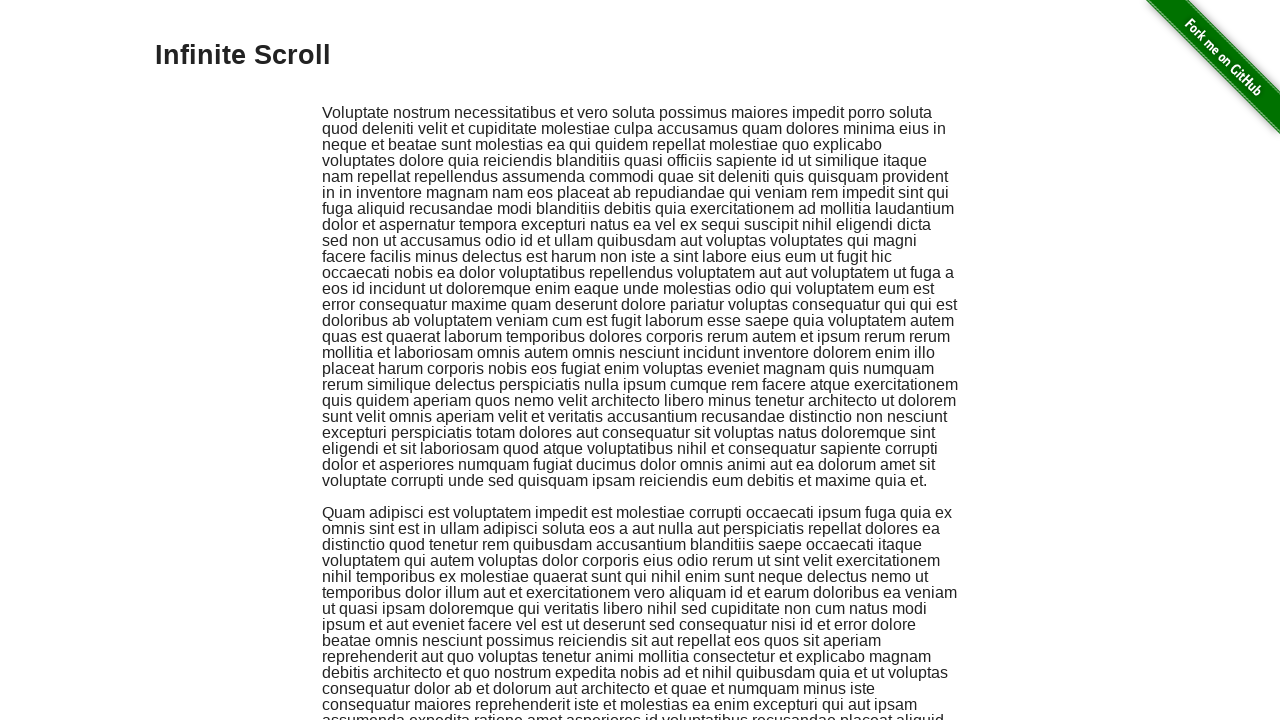